Tests a web calculator application by entering two numbers and verifying all four arithmetic operations (addition, subtraction, multiplication, division) produce correct results.

Starting URL: https://testpages.eviltester.com/styled/calculator

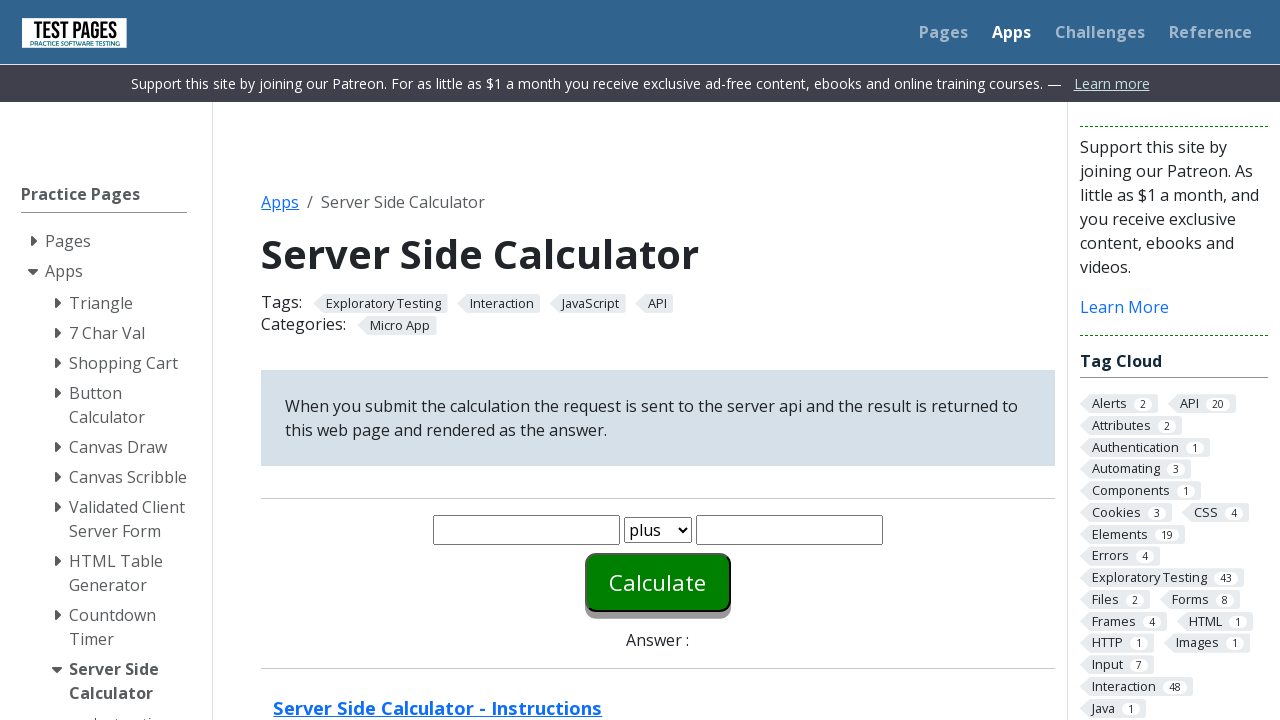

Entered first number '10' in number1 field on #number1
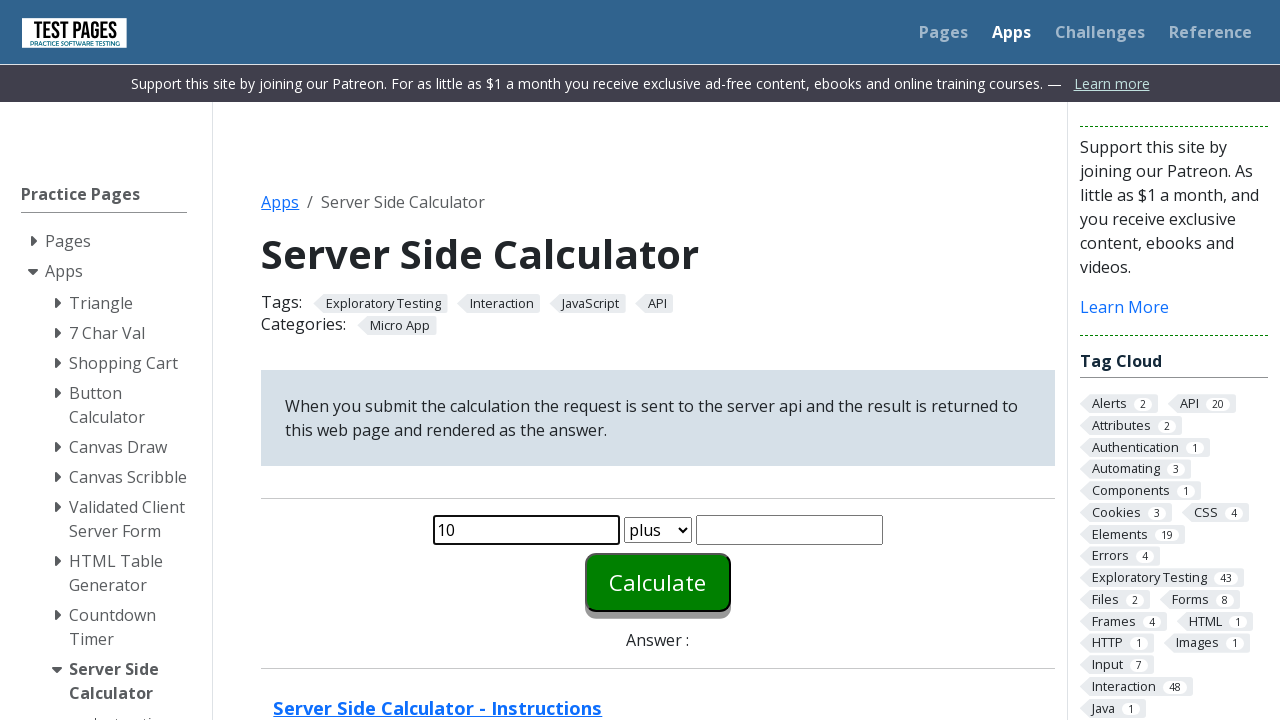

Entered second number '5' in number2 field on #number2
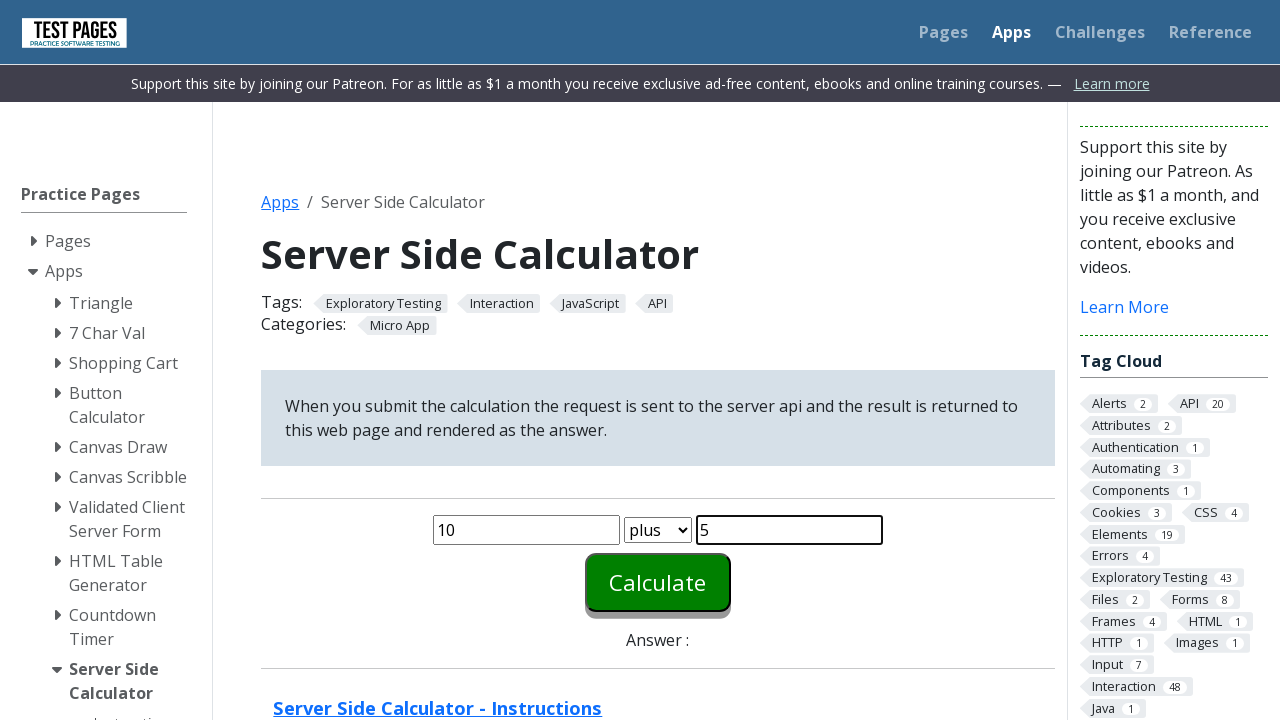

Selected 'plus' operation from function dropdown on #function
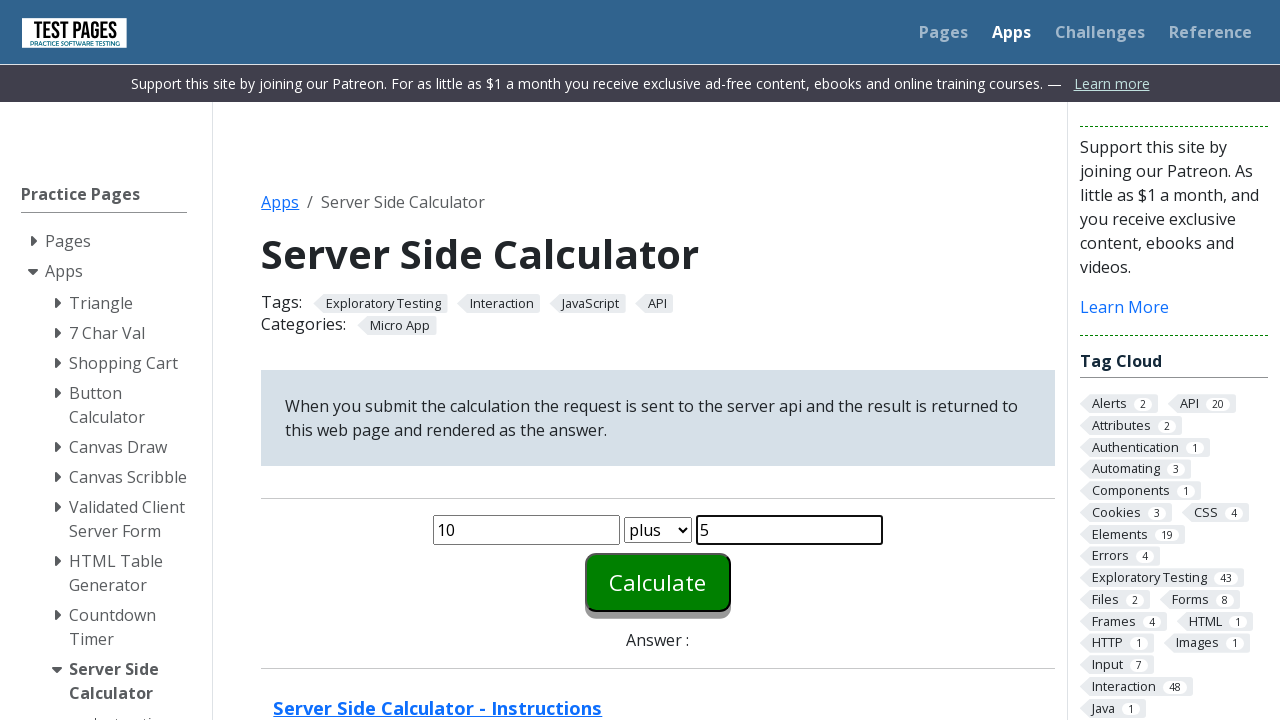

Clicked calculate button for addition at (658, 582) on #calculate
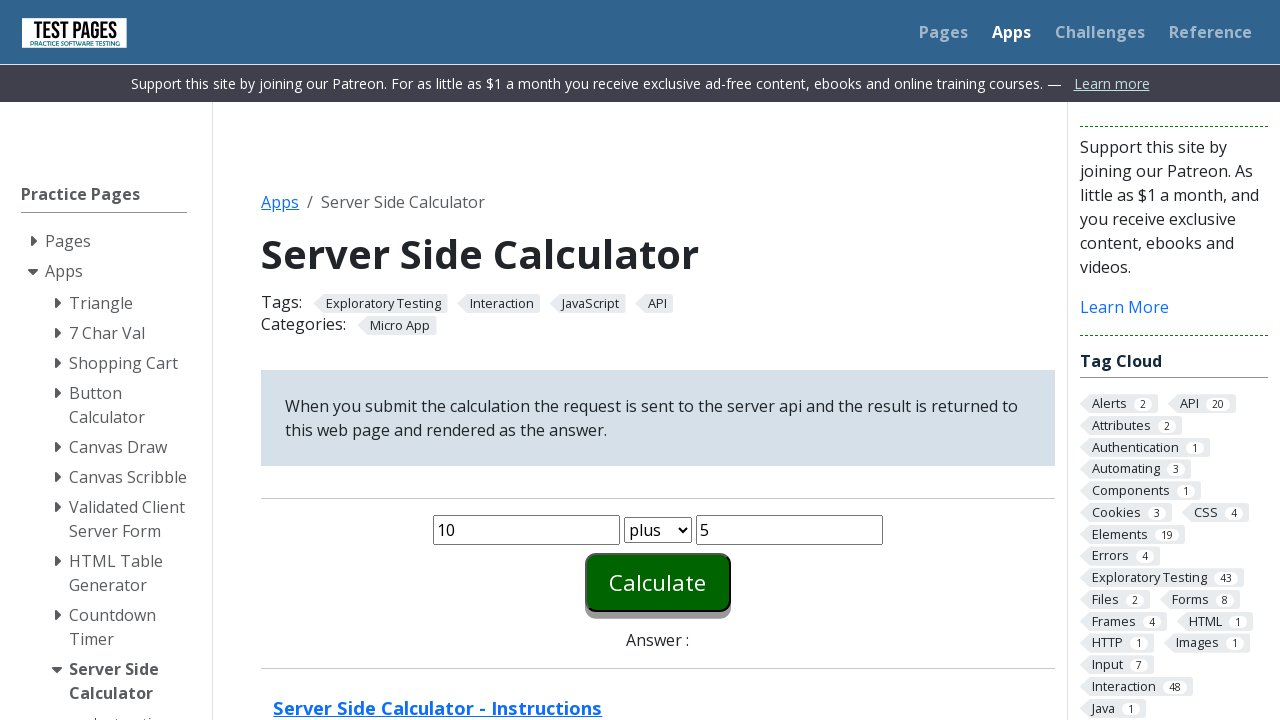

Verified addition result: 10 + 5 = 15
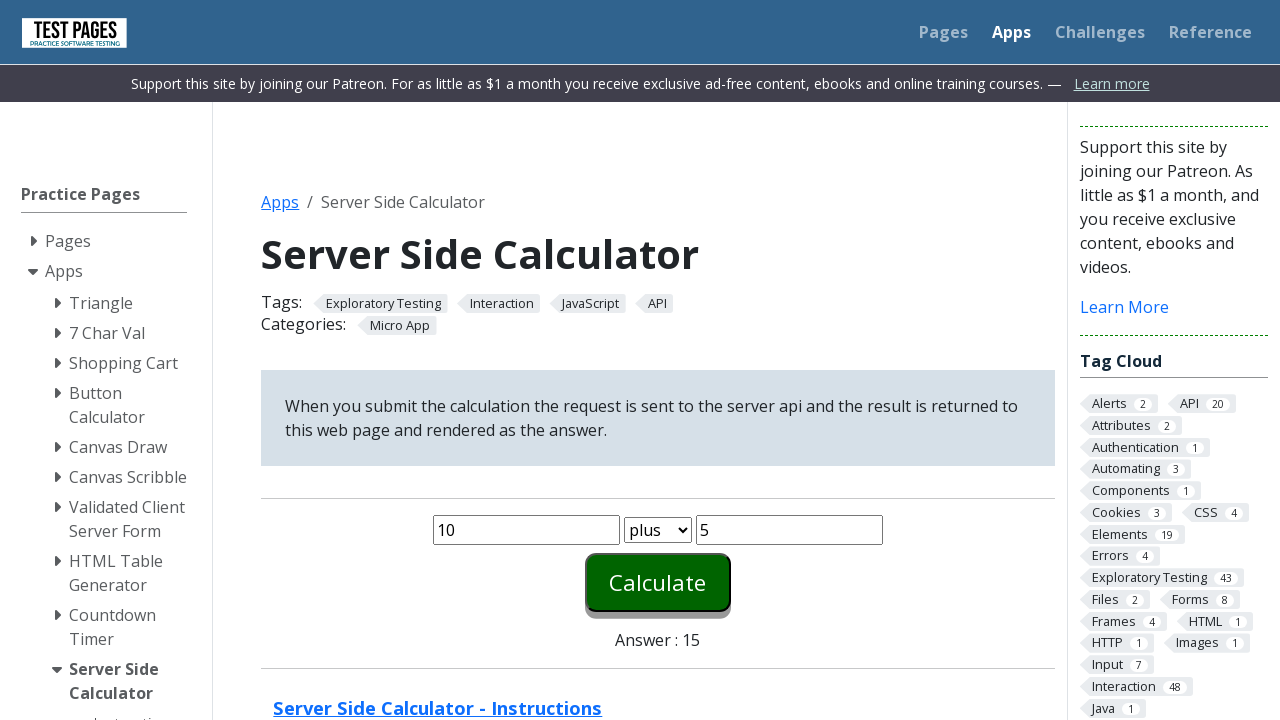

Selected 'minus' operation from function dropdown on #function
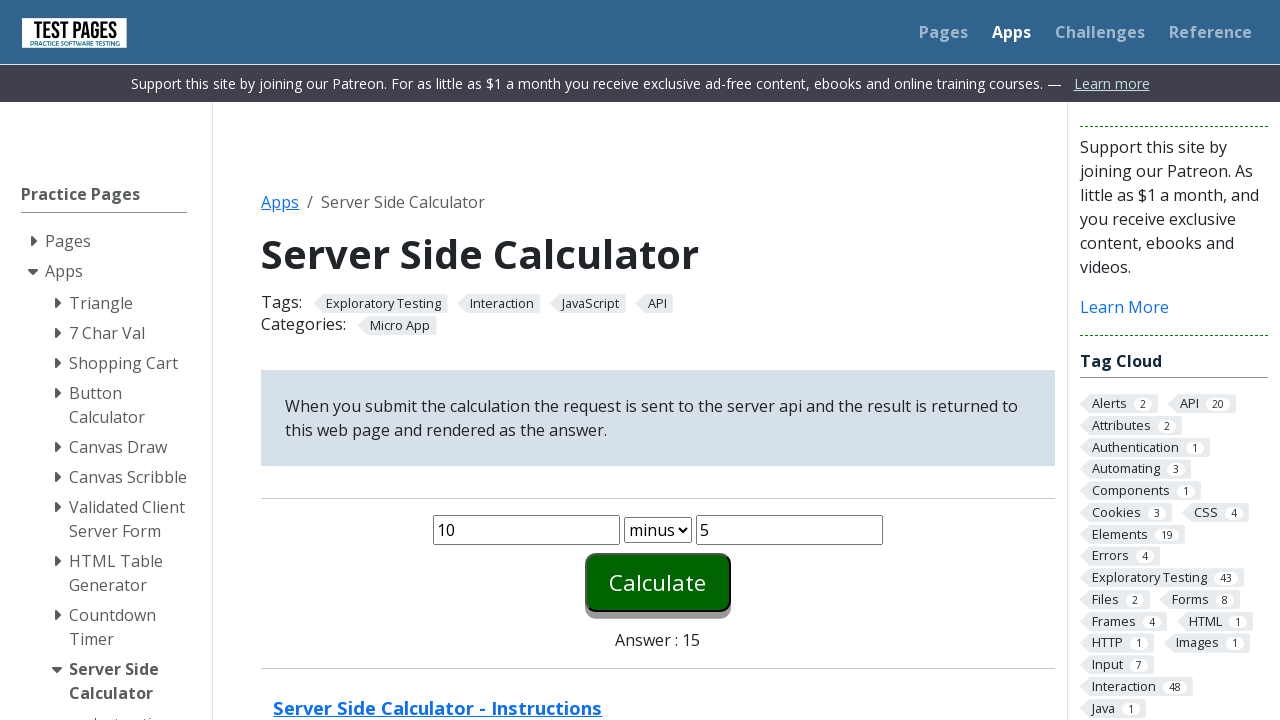

Clicked calculate button for subtraction at (658, 582) on #calculate
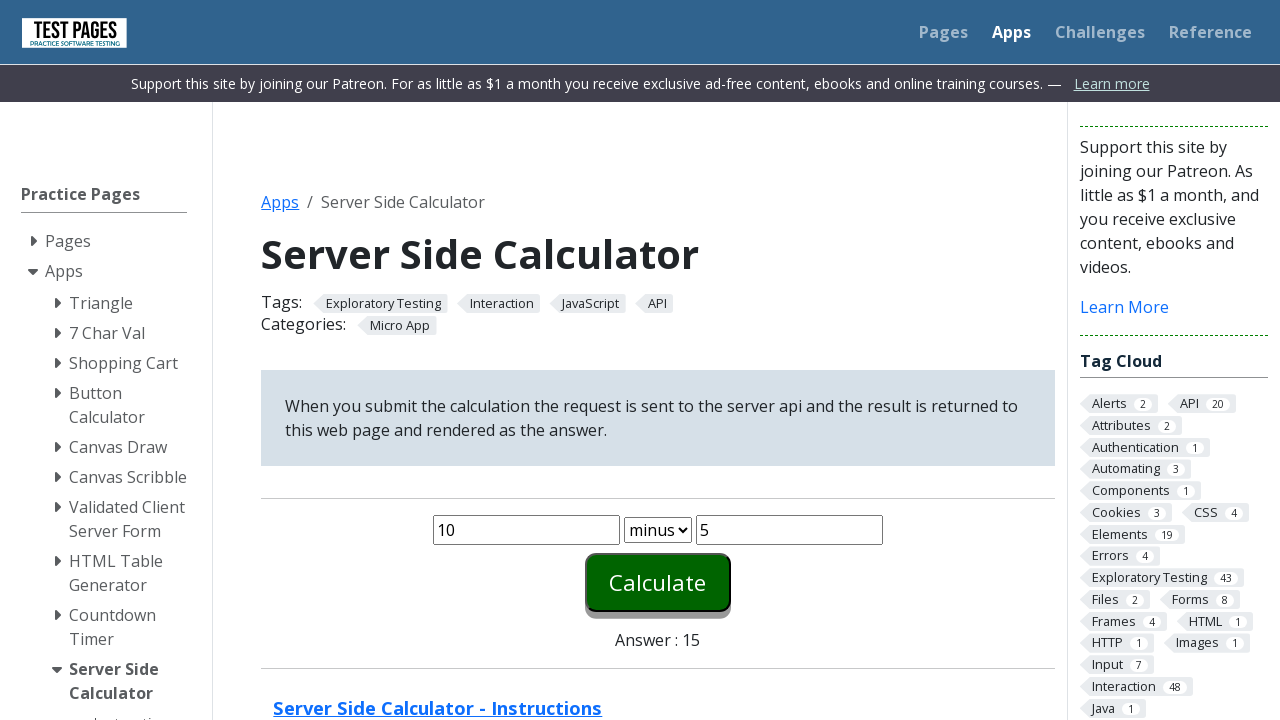

Verified subtraction result: 10 - 5 = 5
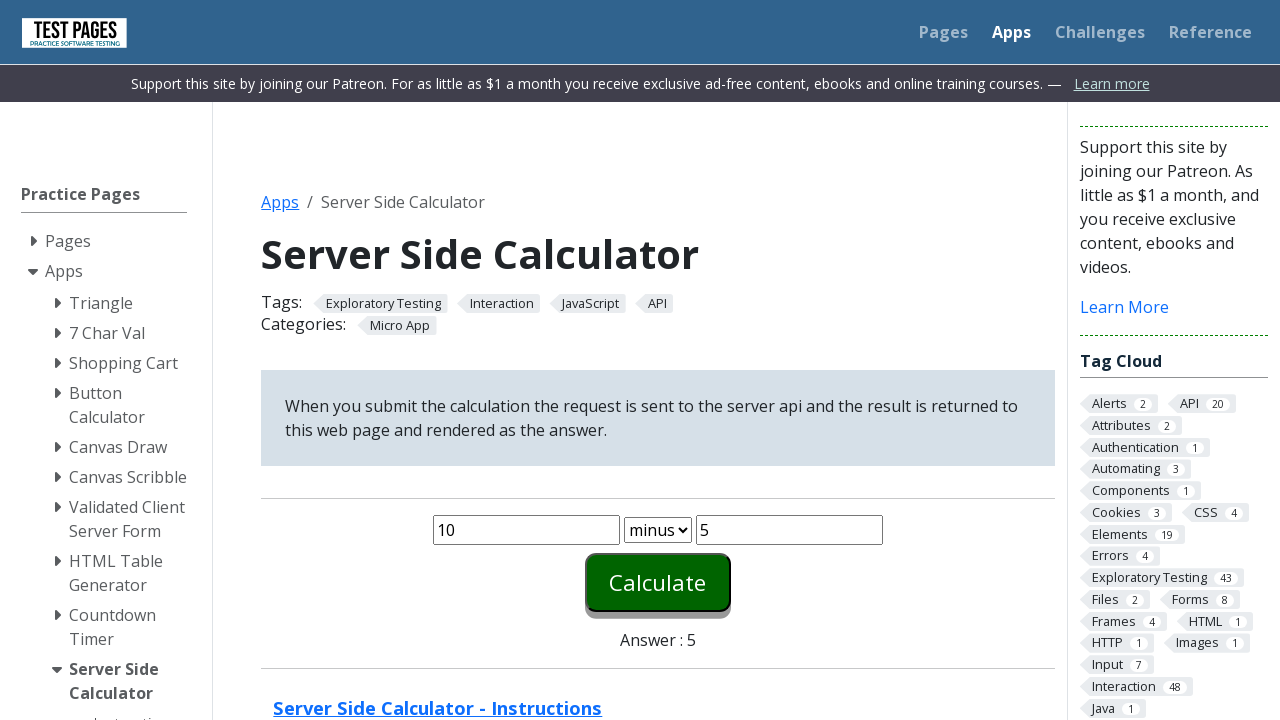

Selected 'times' operation from function dropdown on #function
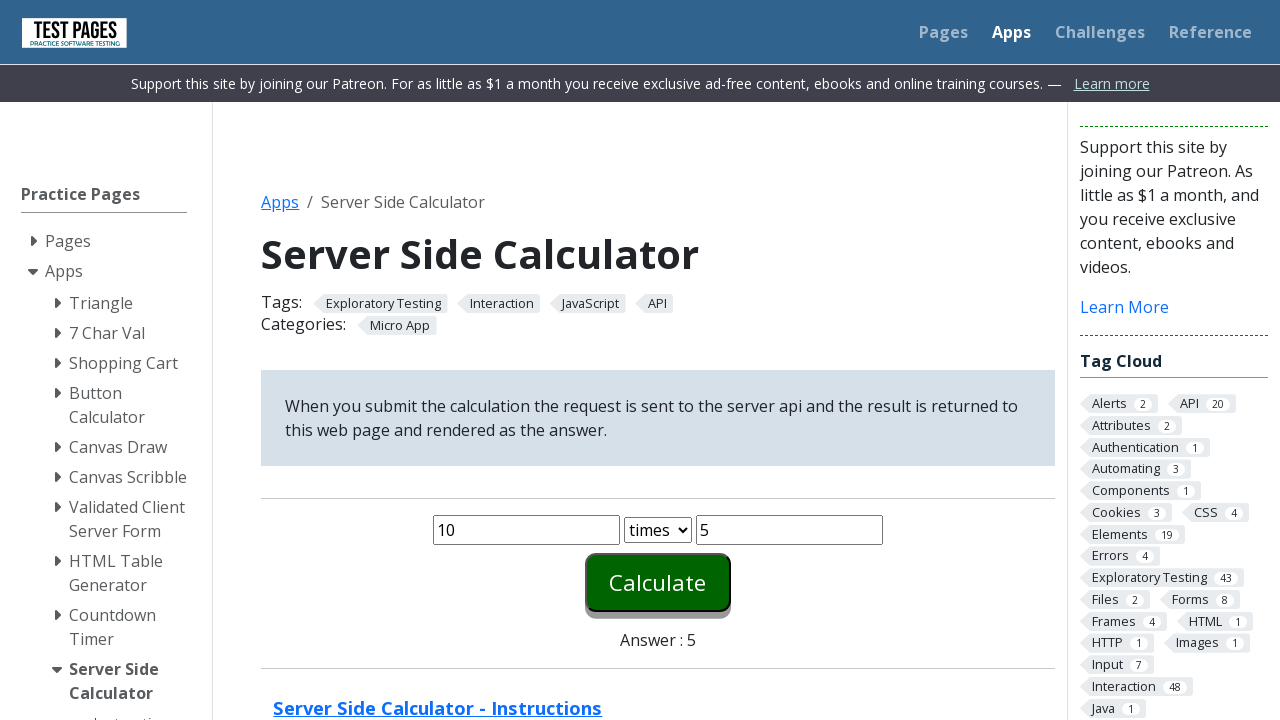

Clicked calculate button for multiplication at (658, 582) on #calculate
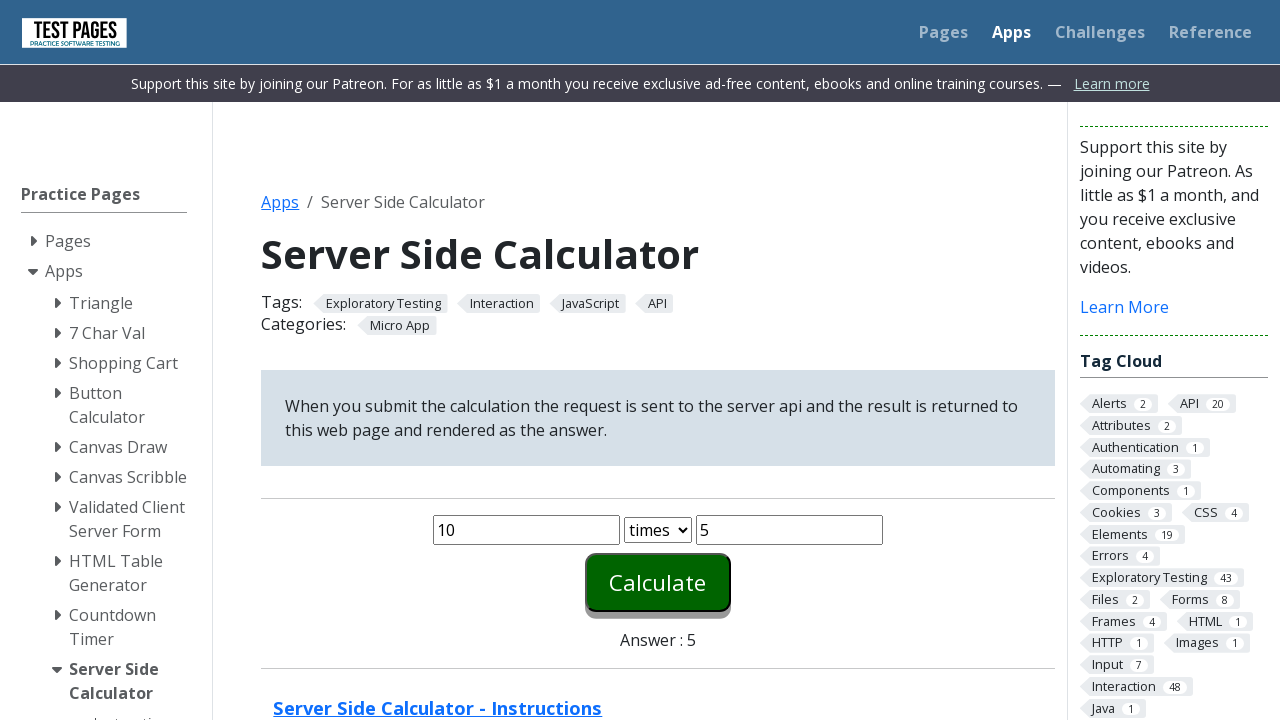

Verified multiplication result: 10 × 5 = 50
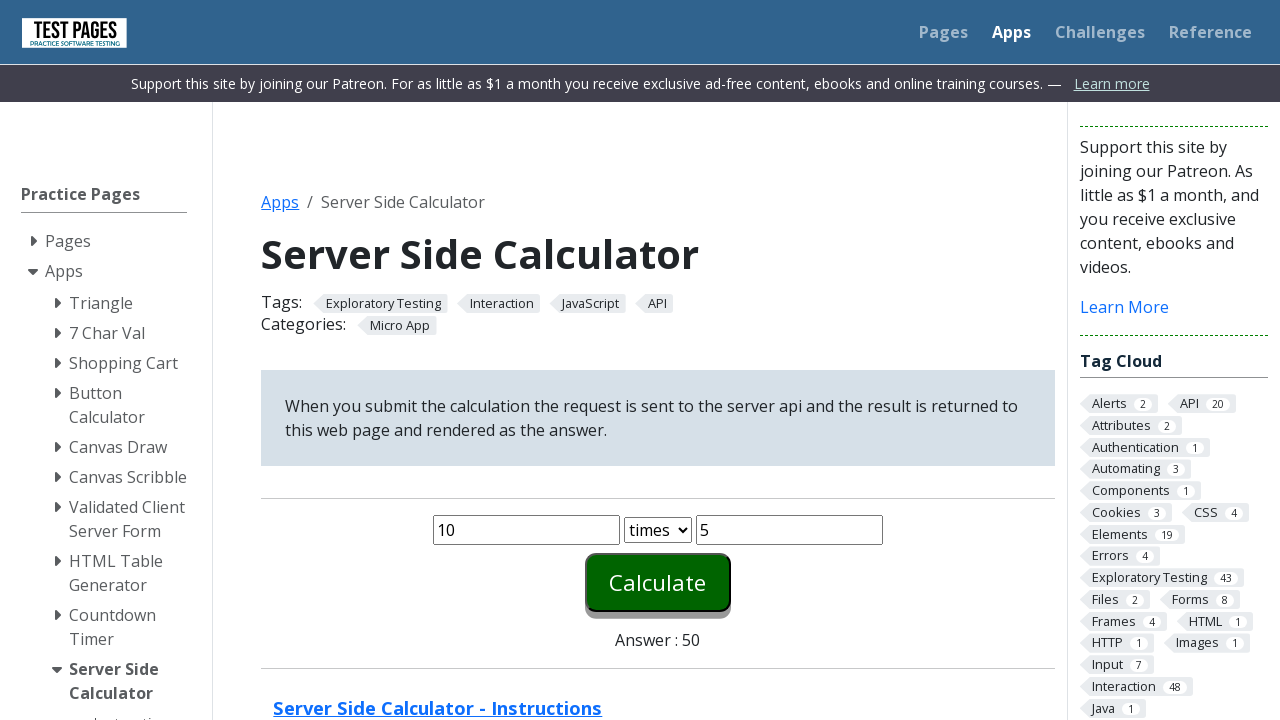

Selected 'divide' operation from function dropdown on #function
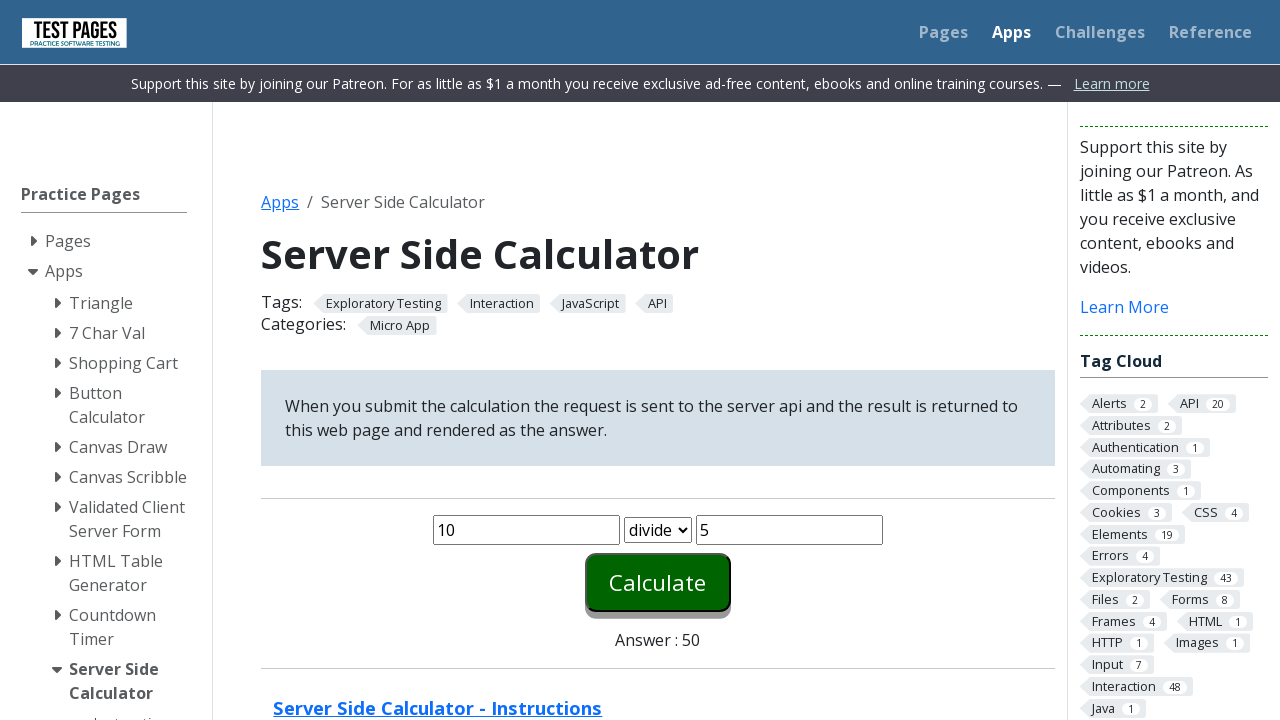

Clicked calculate button for division at (658, 582) on #calculate
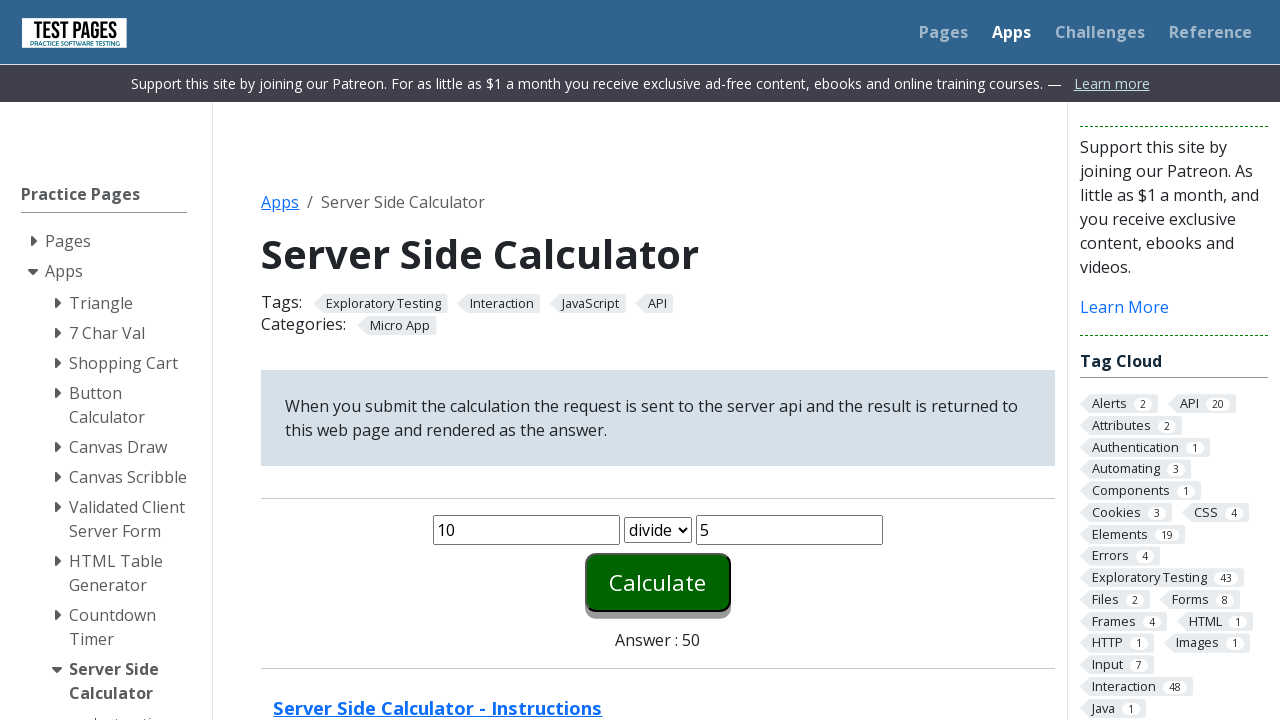

Verified division result: 10 ÷ 5 = 2
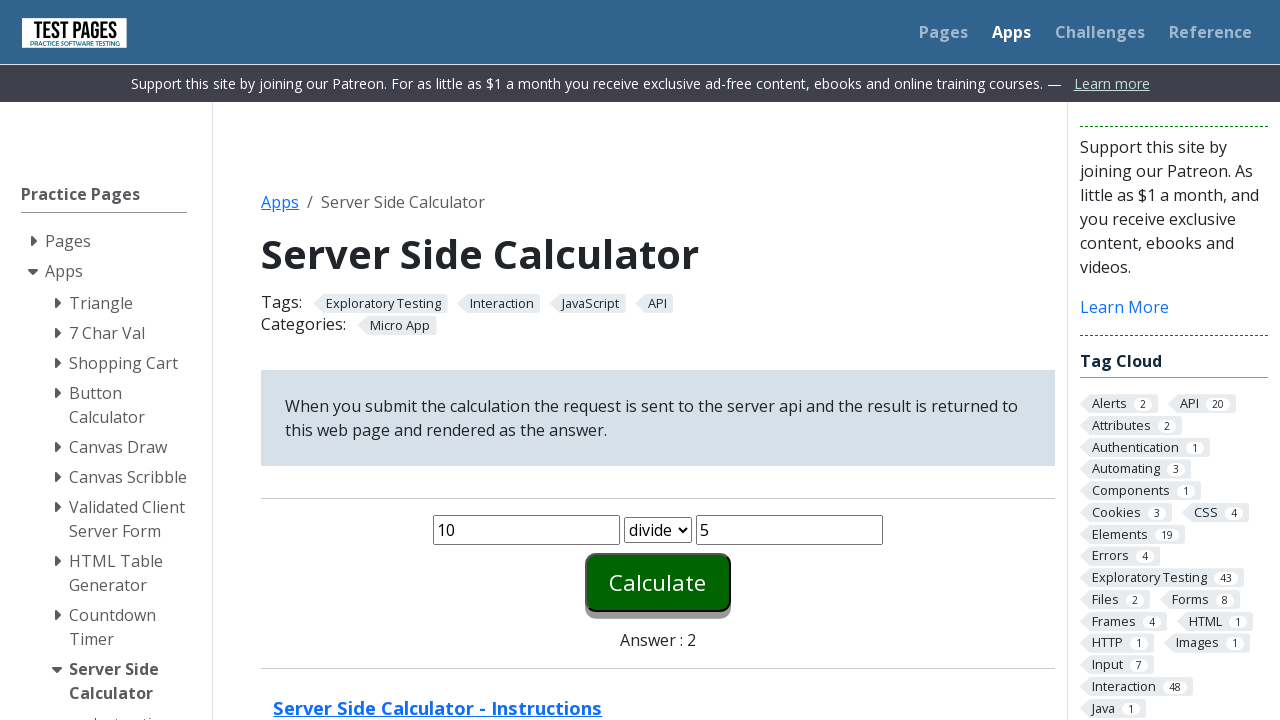

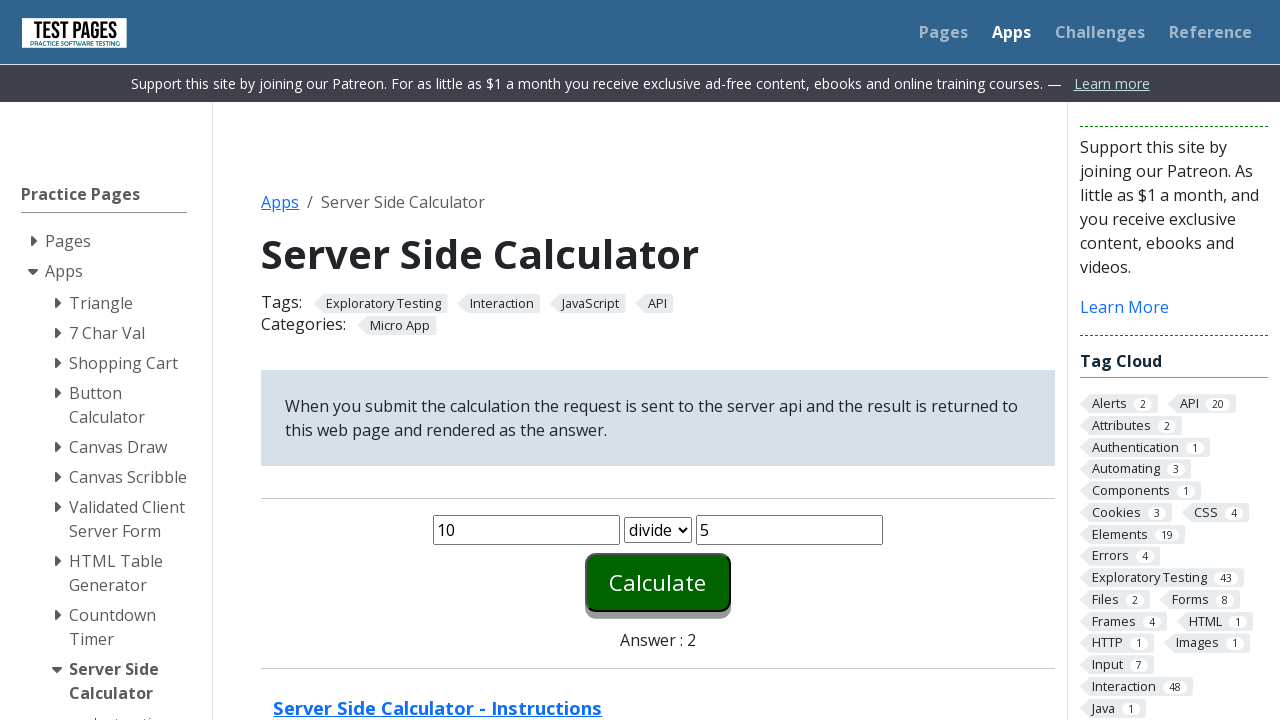